Tests double-click functionality on a button element and verifies that a confirmation message is displayed, then performs a double-click on a right-click button element.

Starting URL: https://demoqa.com/buttons

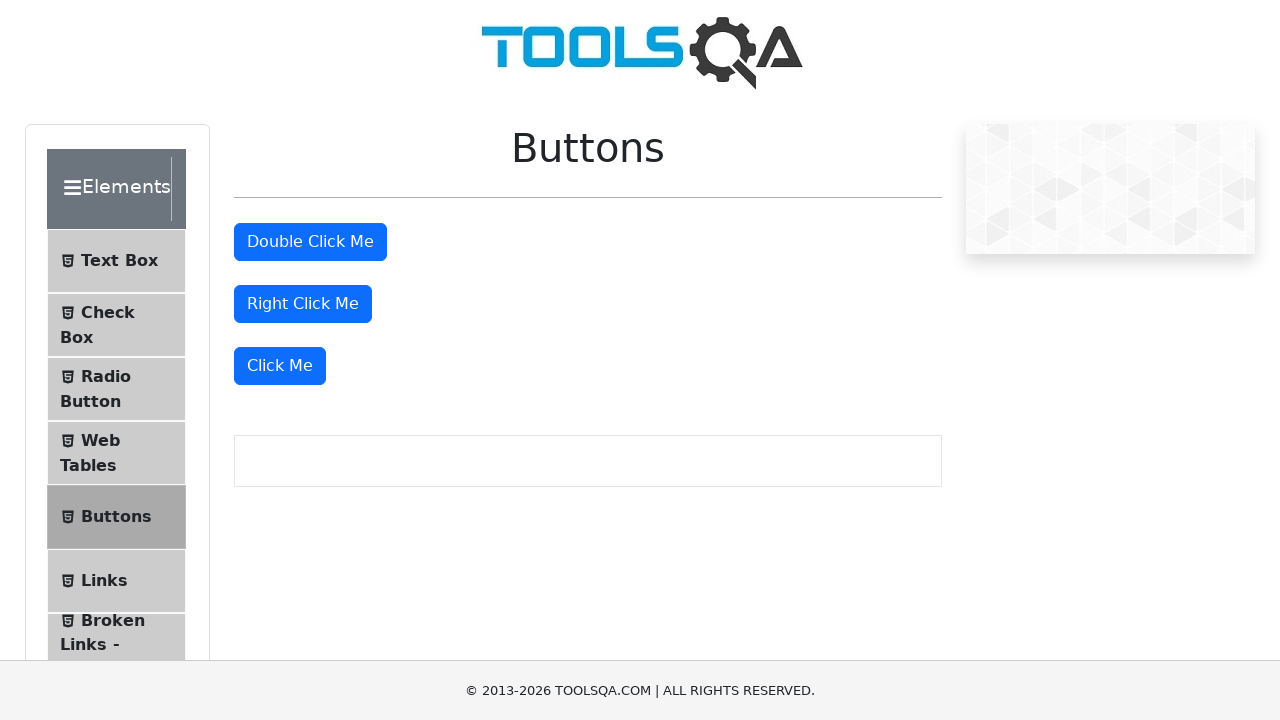

Double-clicked the double-click button element at (310, 242) on #doubleClickBtn
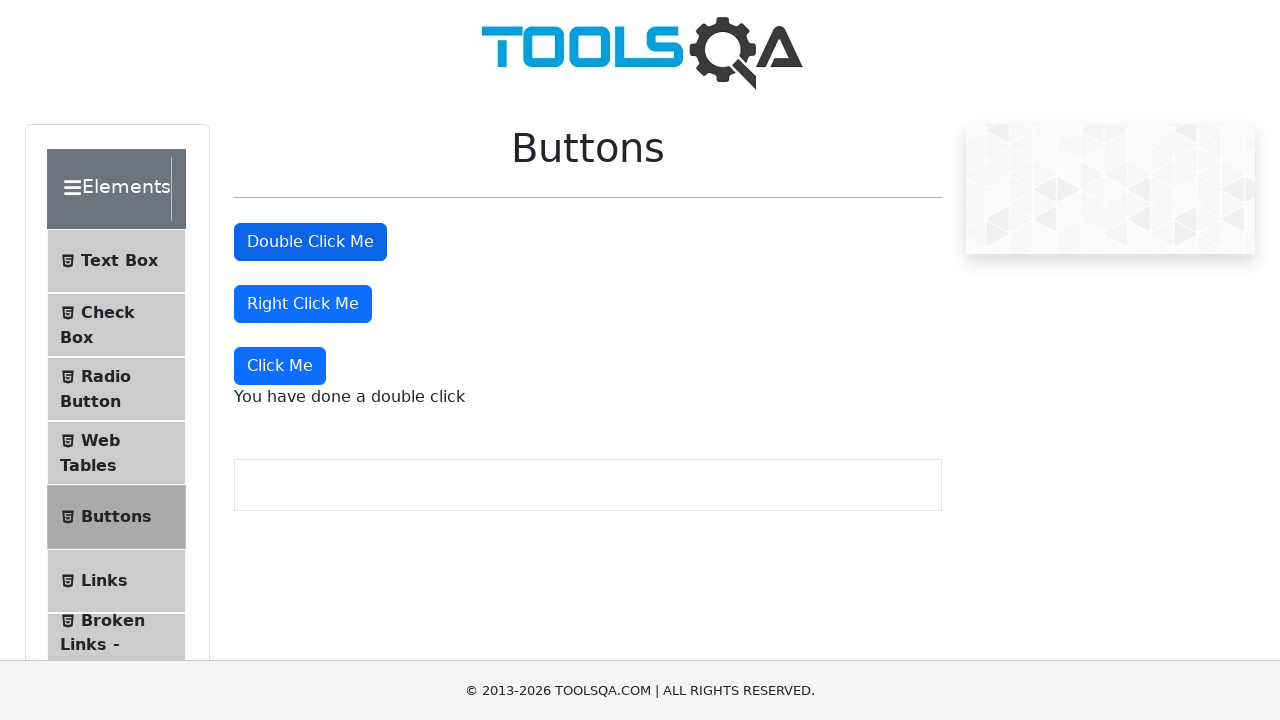

Verified that the double-click confirmation message is displayed
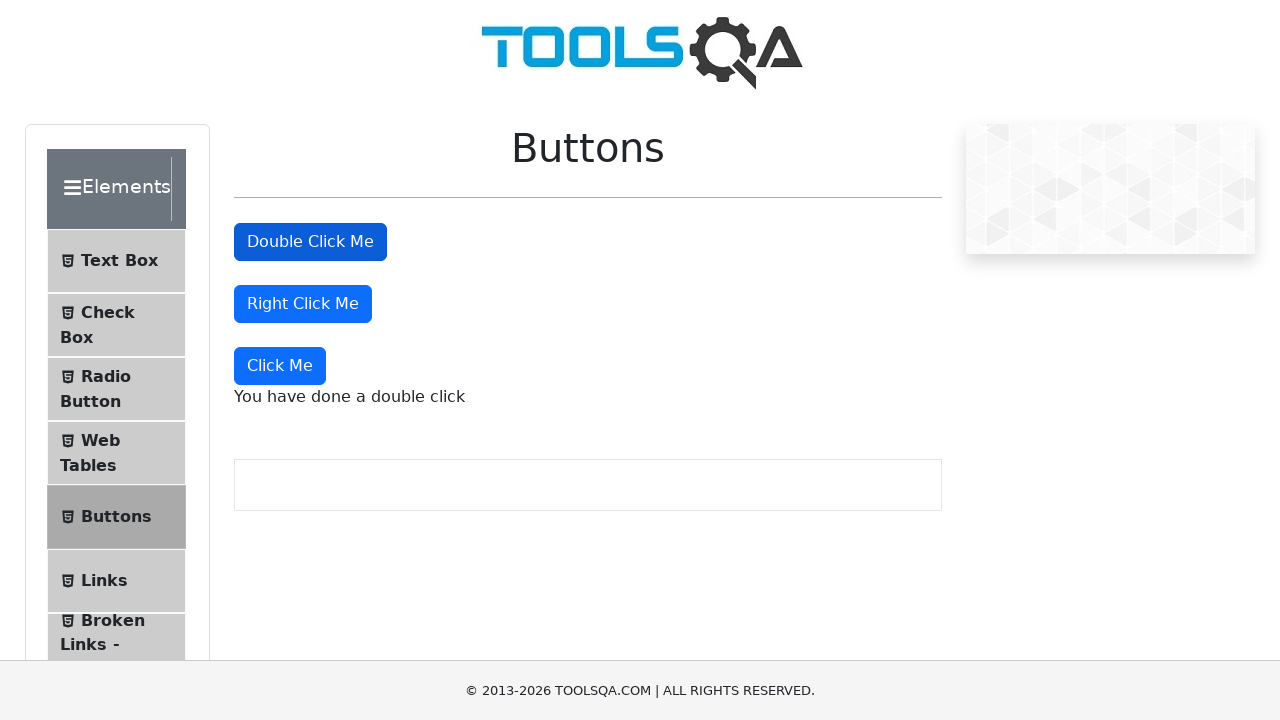

Double-clicked the right-click button element at (303, 304) on #rightClickBtn
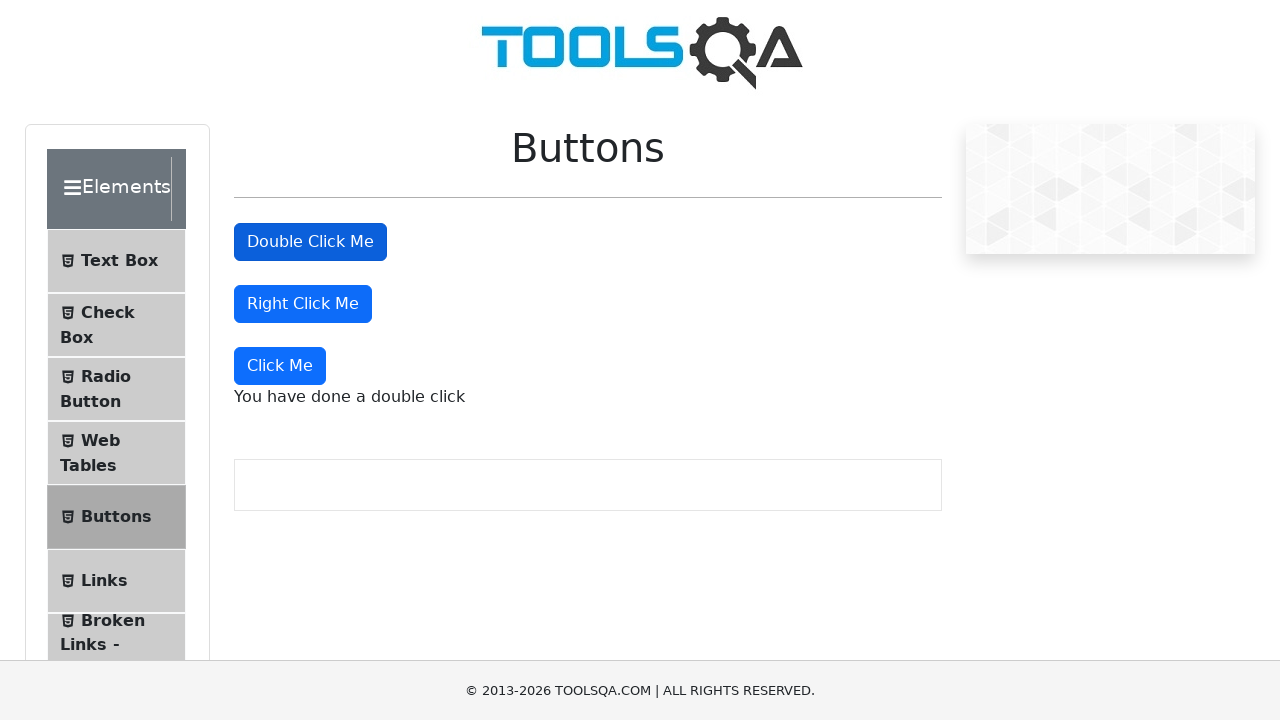

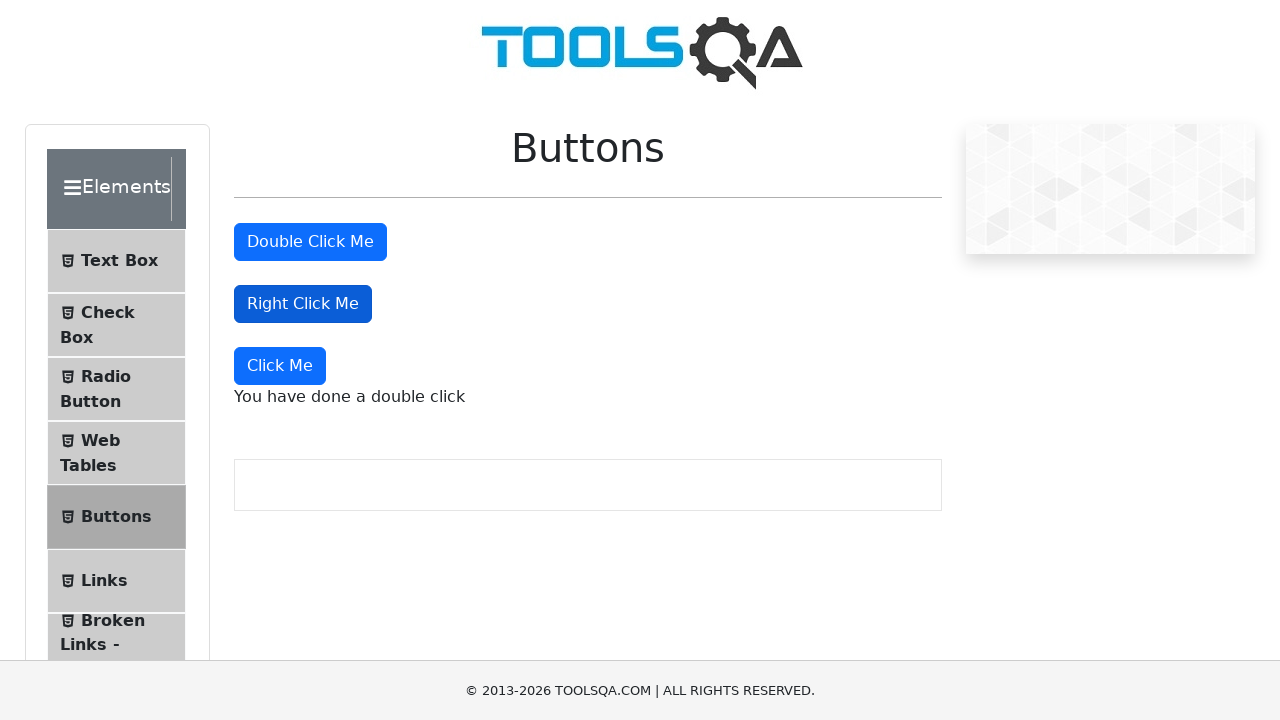